Tests navigating to the next month in the check-out calendar

Starting URL: https://ancabota09.wixsite.com/intern

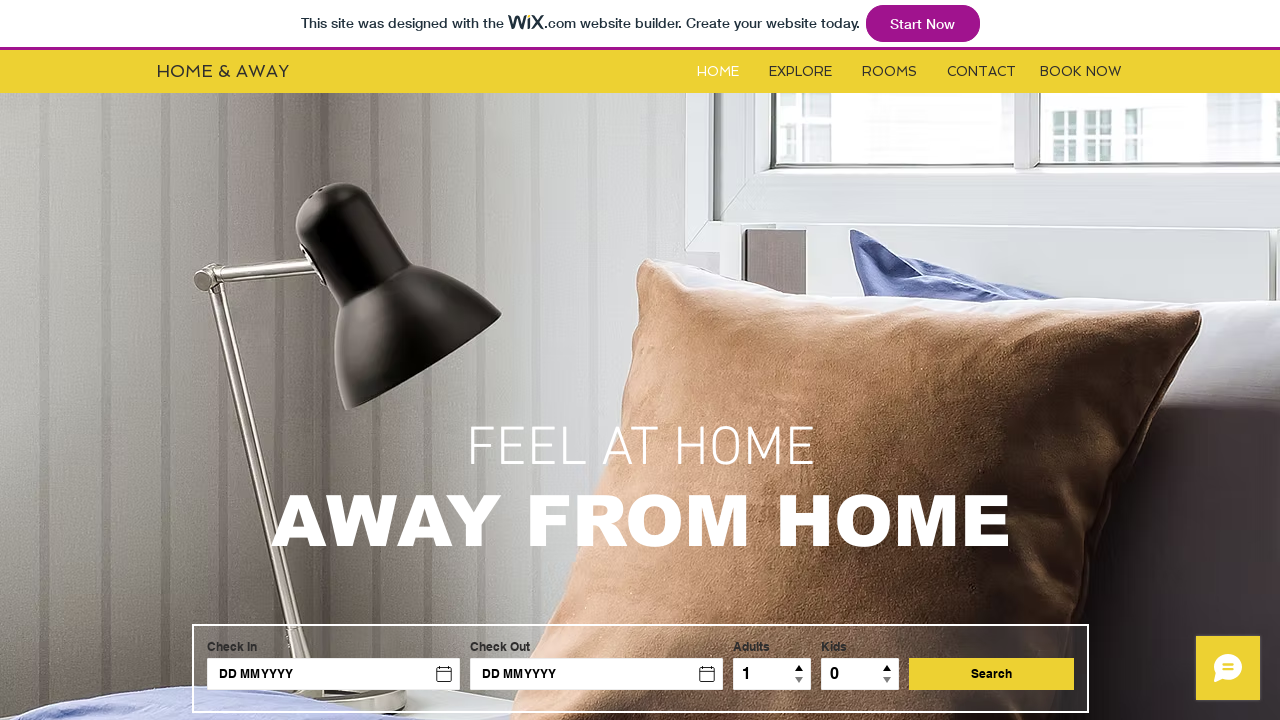

Clicked on Rooms link at (890, 72) on #i6kl732v2label
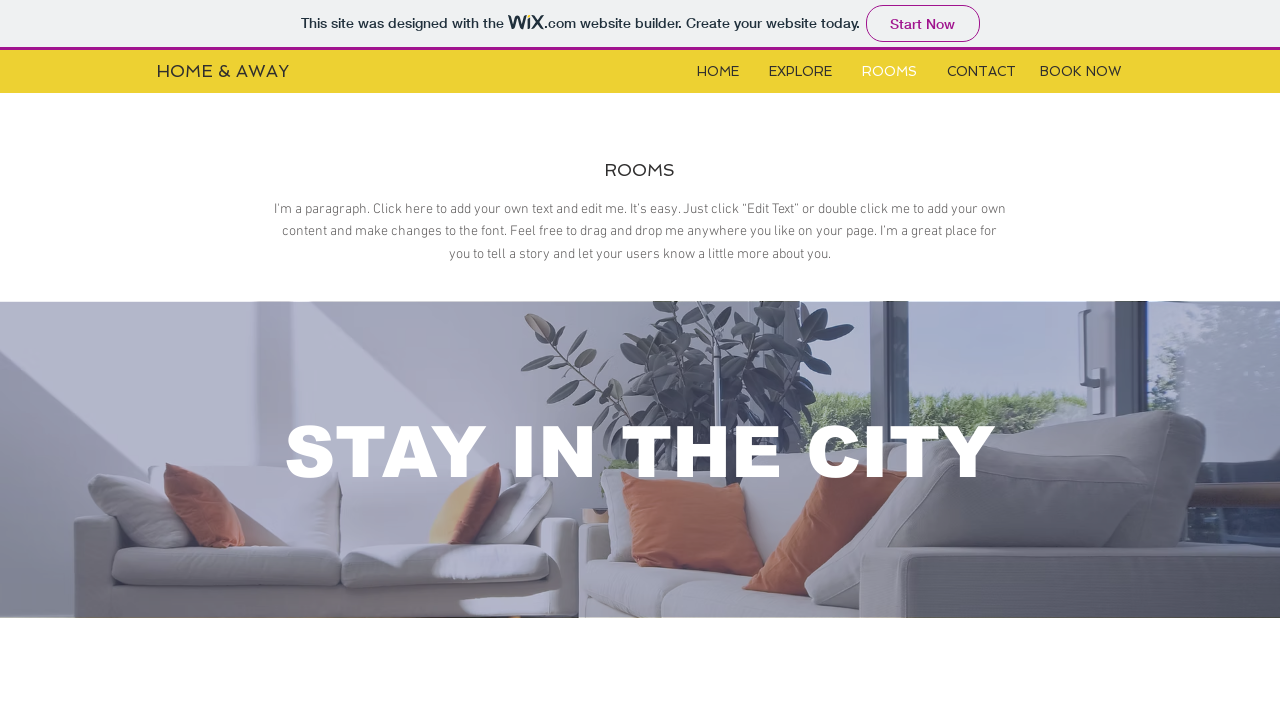

Located iframe for hotel booking form
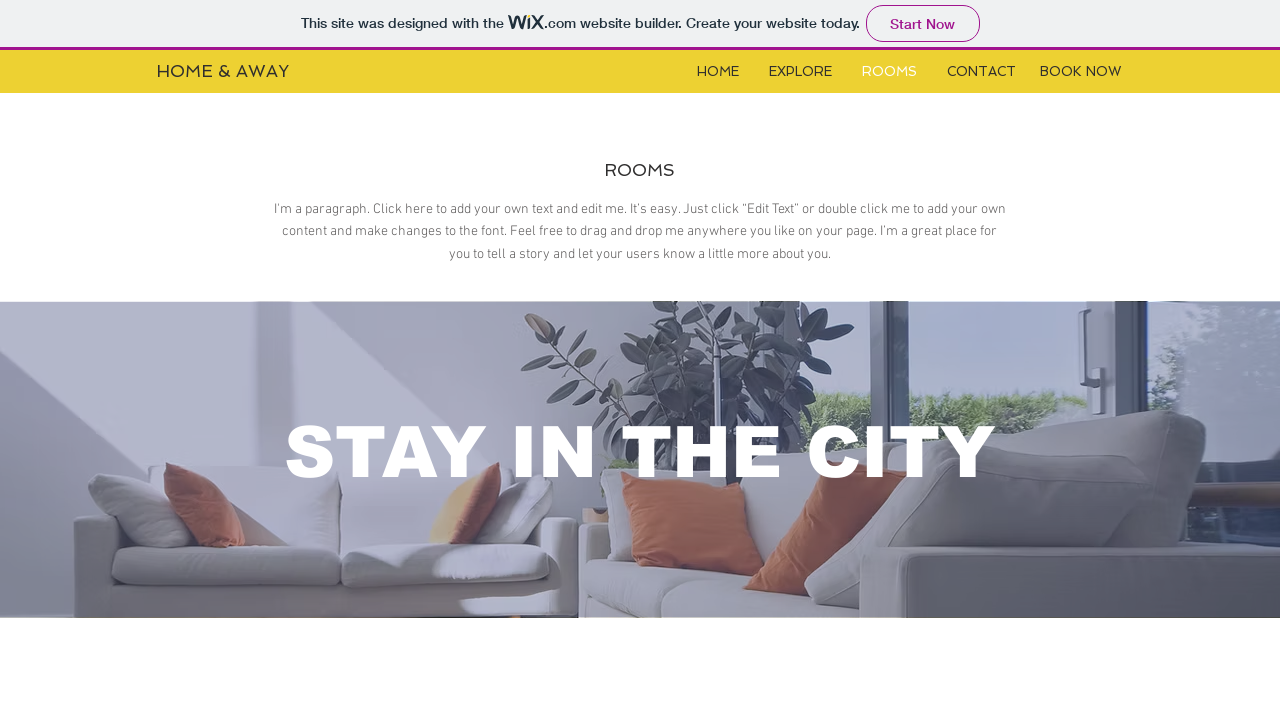

Clicked check-out calendar button to open calendar at (265, 360) on //*[@id="i6klgqap_0"]/iframe >> internal:control=enter-frame >> #check-out
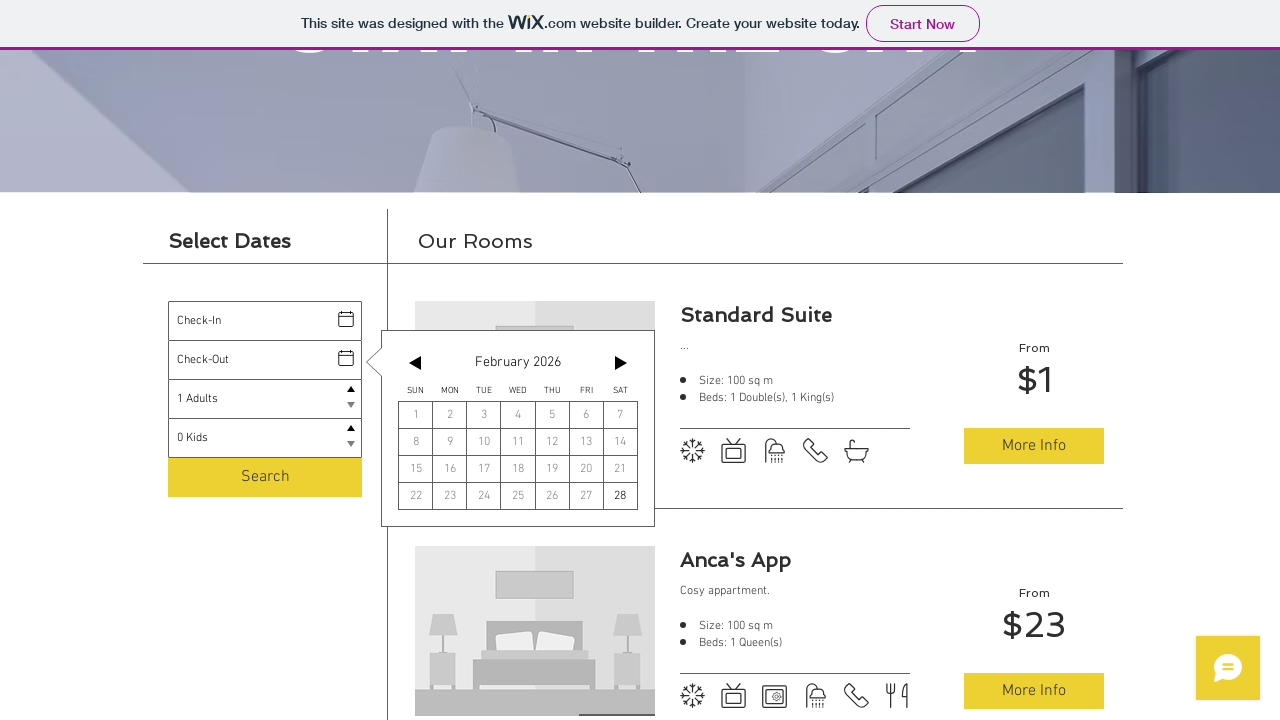

Clicked next month button to navigate to next month in check-out calendar at (621, 363) on //*[@id="i6klgqap_0"]/iframe >> internal:control=enter-frame >> //*[@id="hotel-c
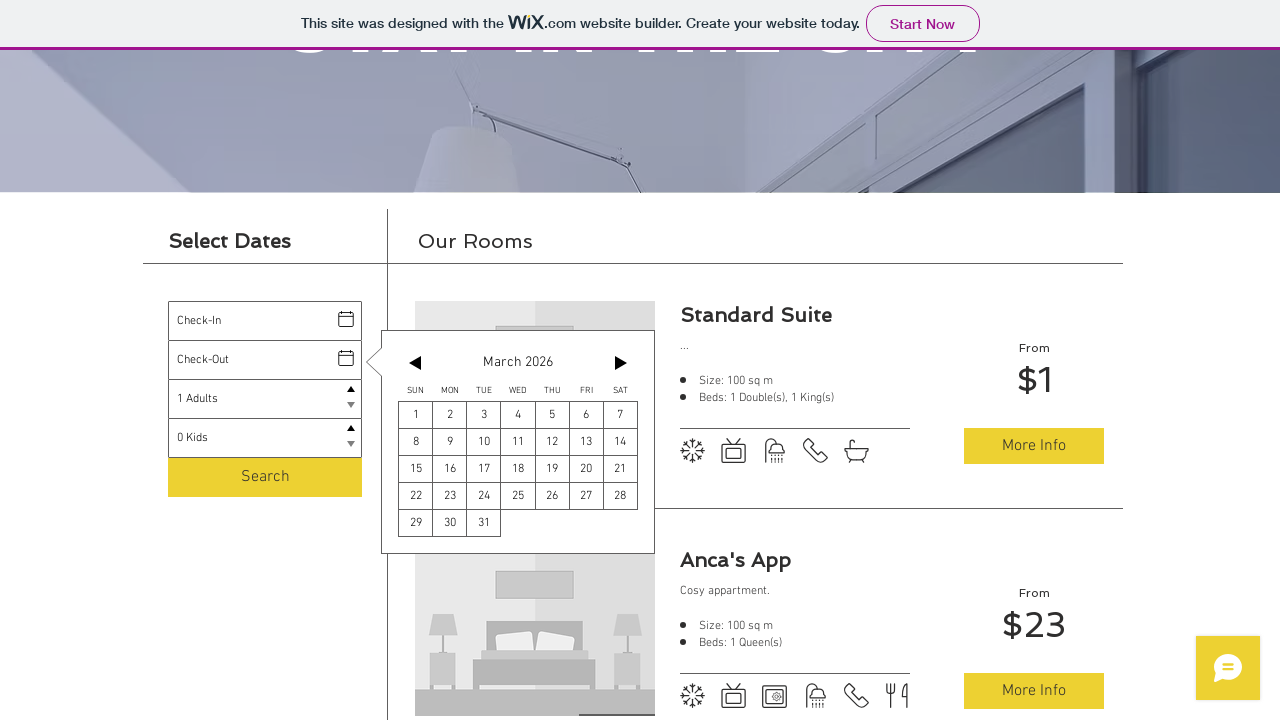

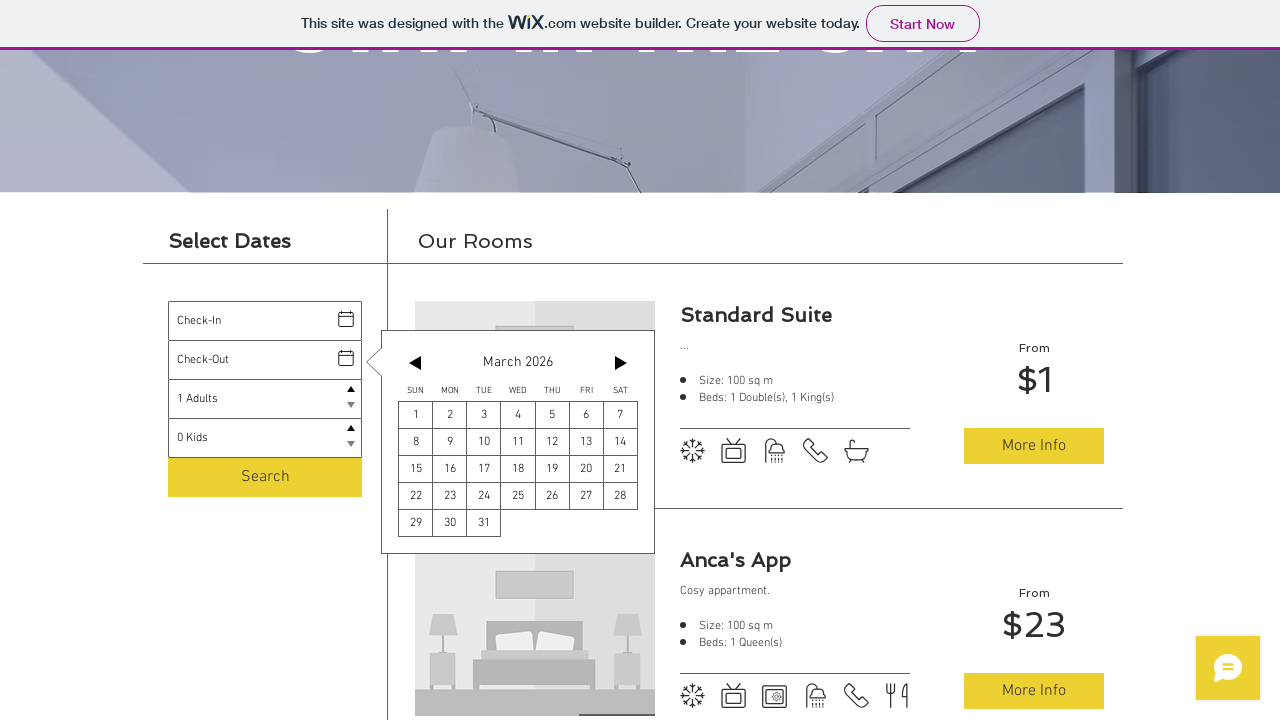